Navigates to the Fantasy book category and verifies the URL contains "fantasy"

Starting URL: https://danube-webshop.herokuapp.com/

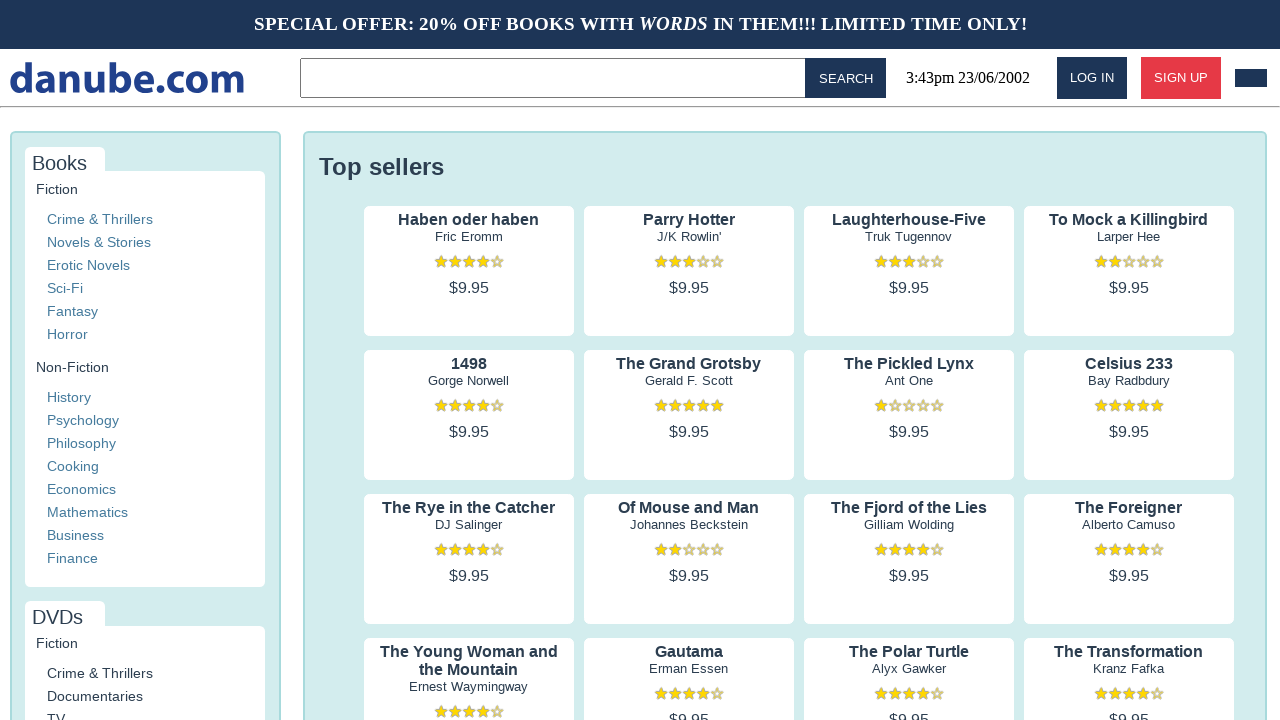

Clicked on Fantasy category link at (72, 311) on xpath=//a[contains(text(),'Fantasy')]
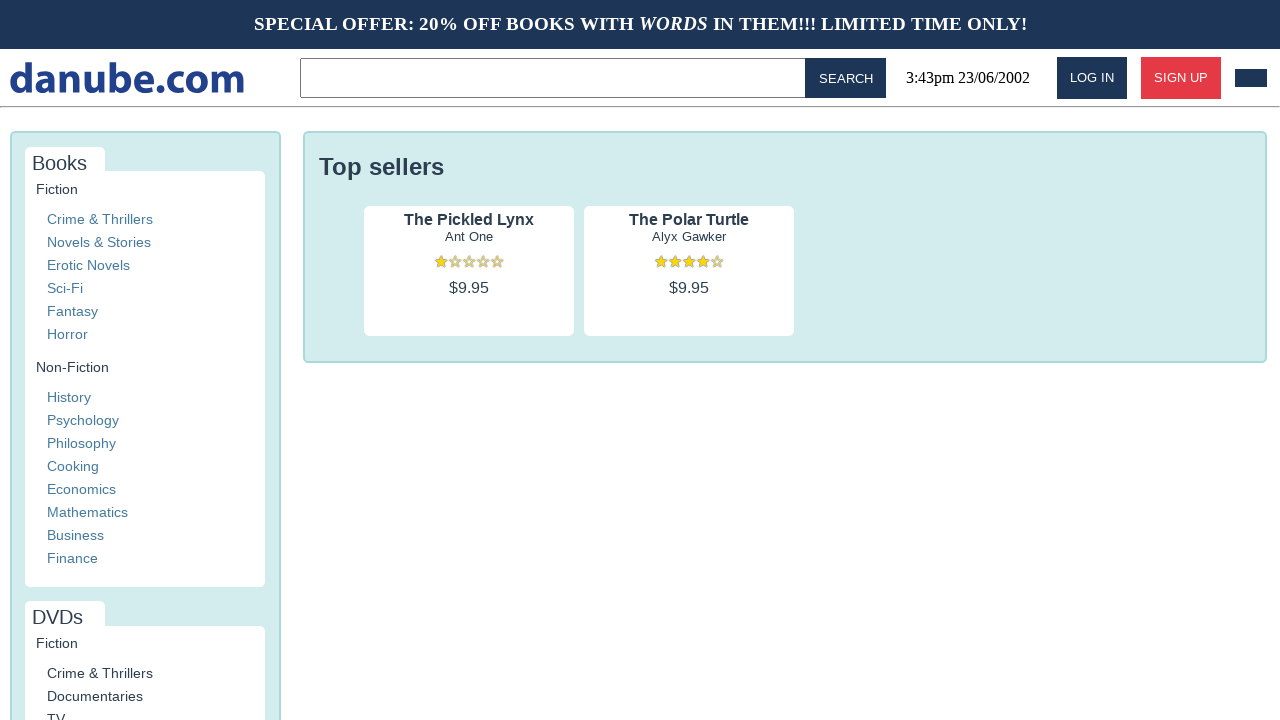

Verified that URL contains 'fantasy'
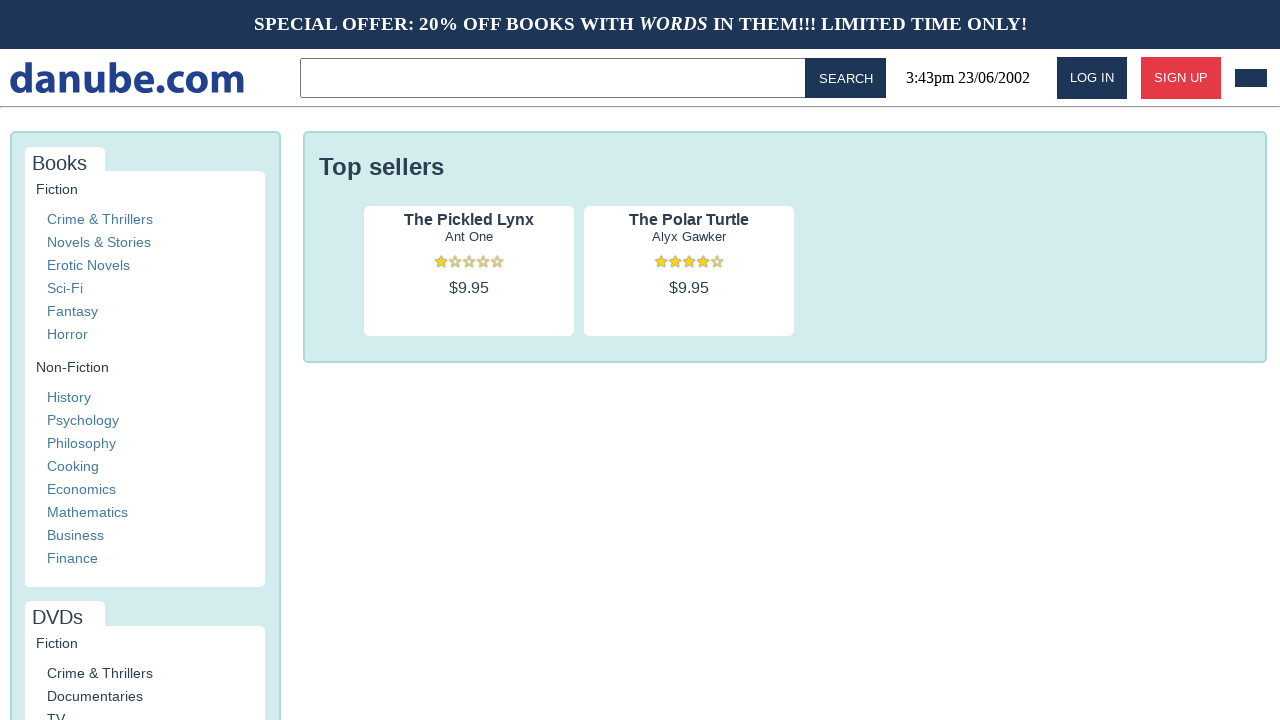

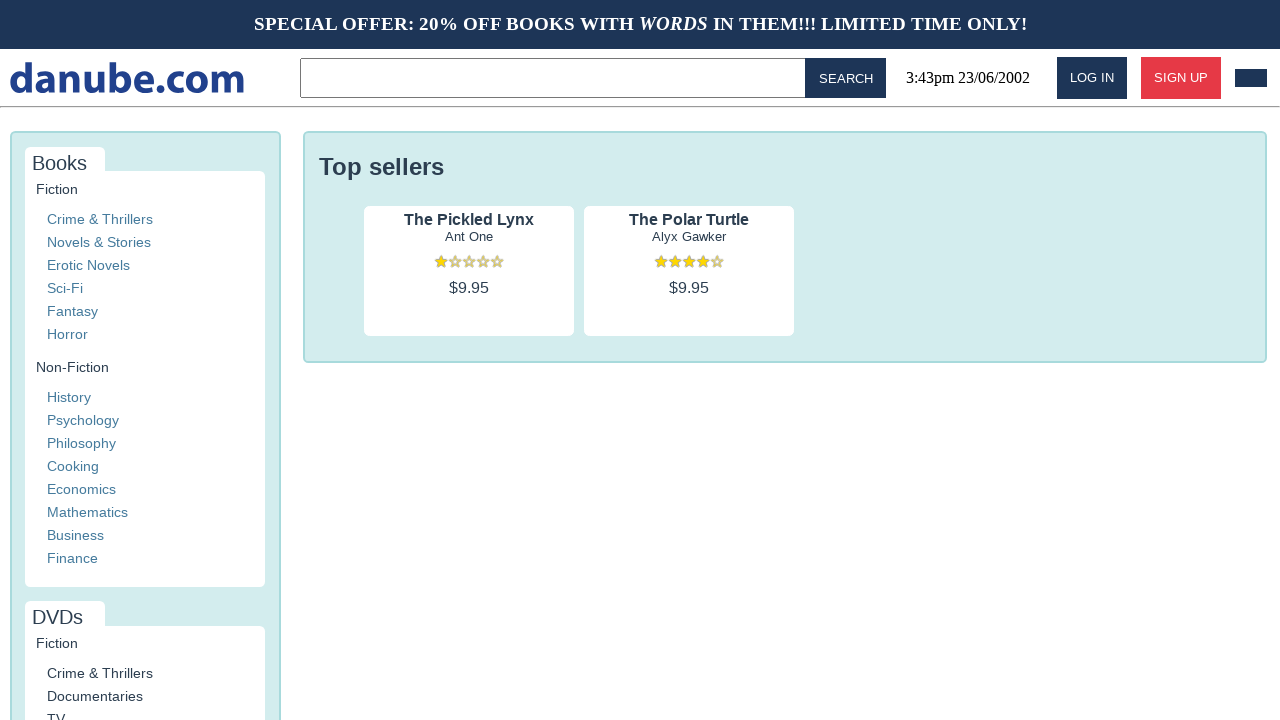